Tests the sync button functionality by clicking each sync button and checking for modal or error responses.

Starting URL: https://sop-maker-production.up.railway.app/

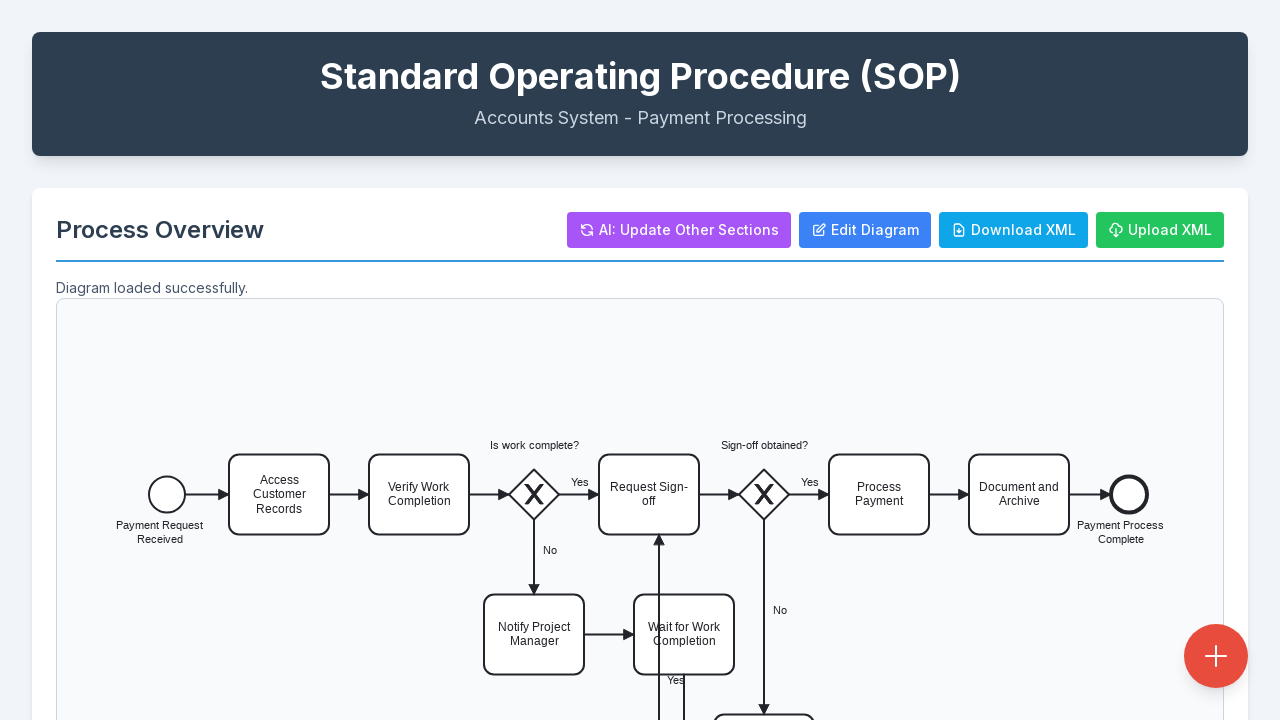

Page loaded with networkidle state
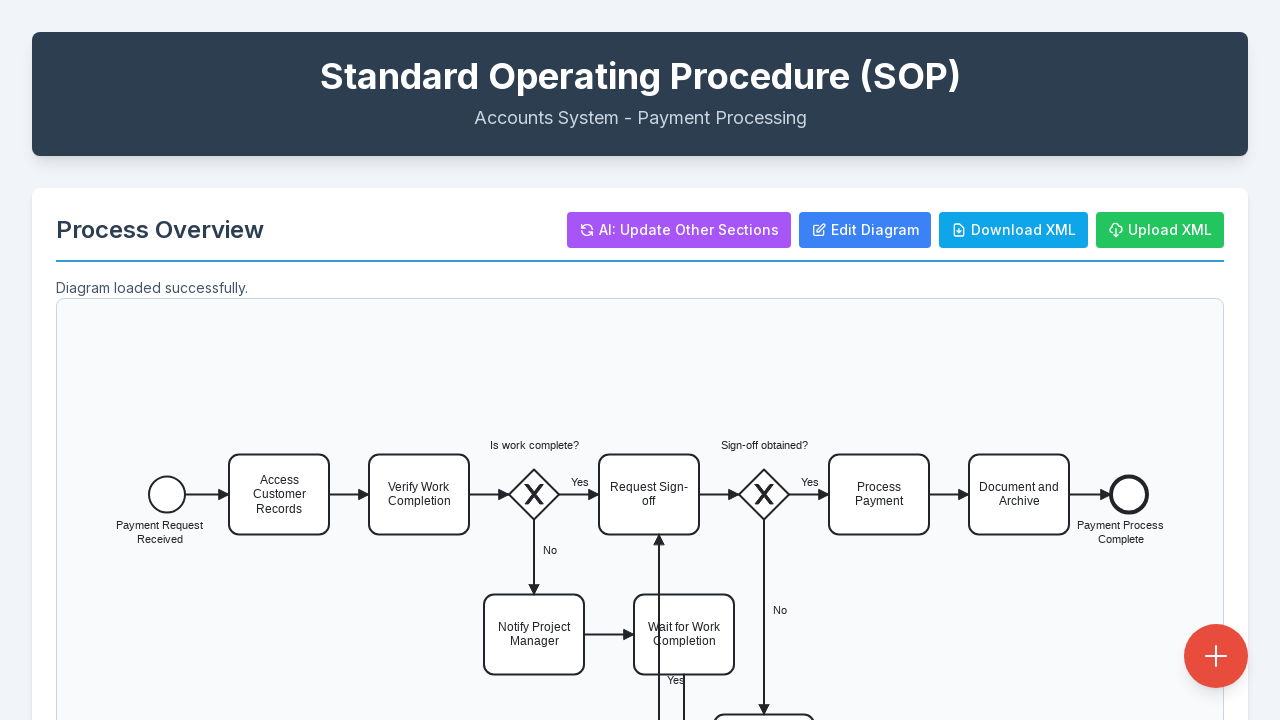

Clicked sync description button at (1037, 360) on #syncDescriptionBtn
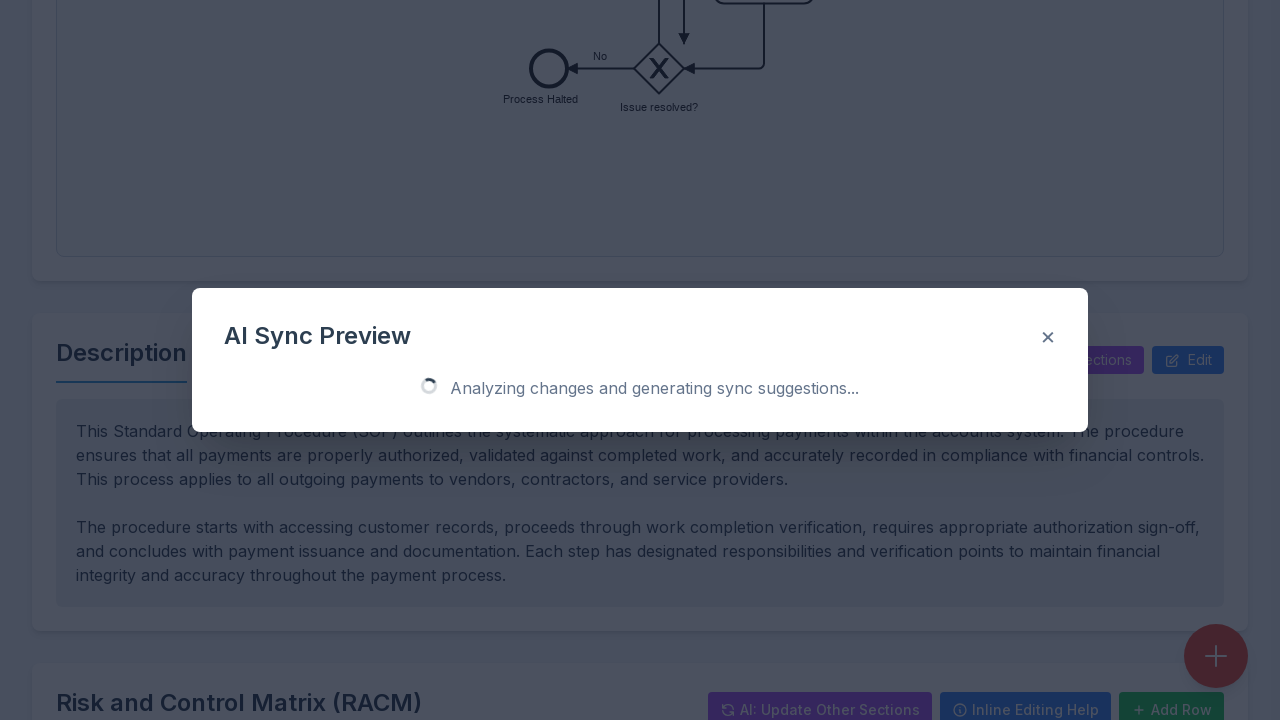

Waited 3 seconds for sync description response
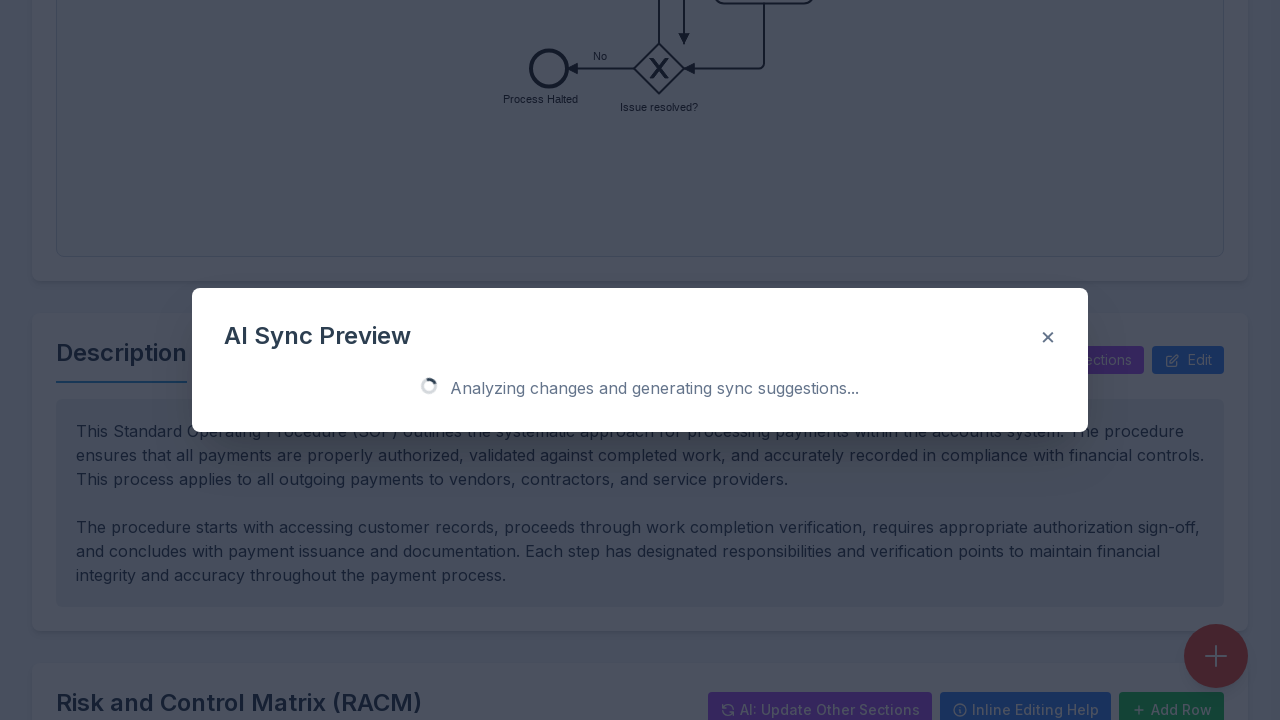

Sync preview modal appeared and clicked reject button at (854, 664) on #rejectSyncBtn
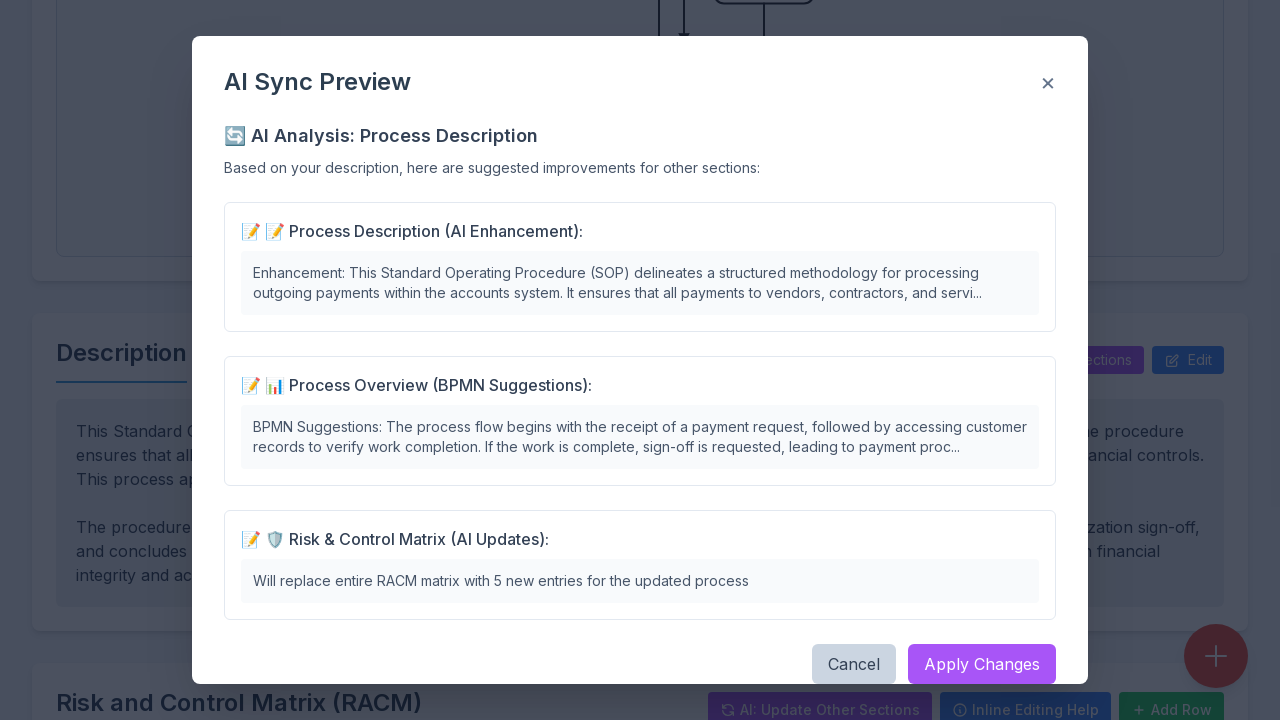

Waited 1 second after rejecting modal
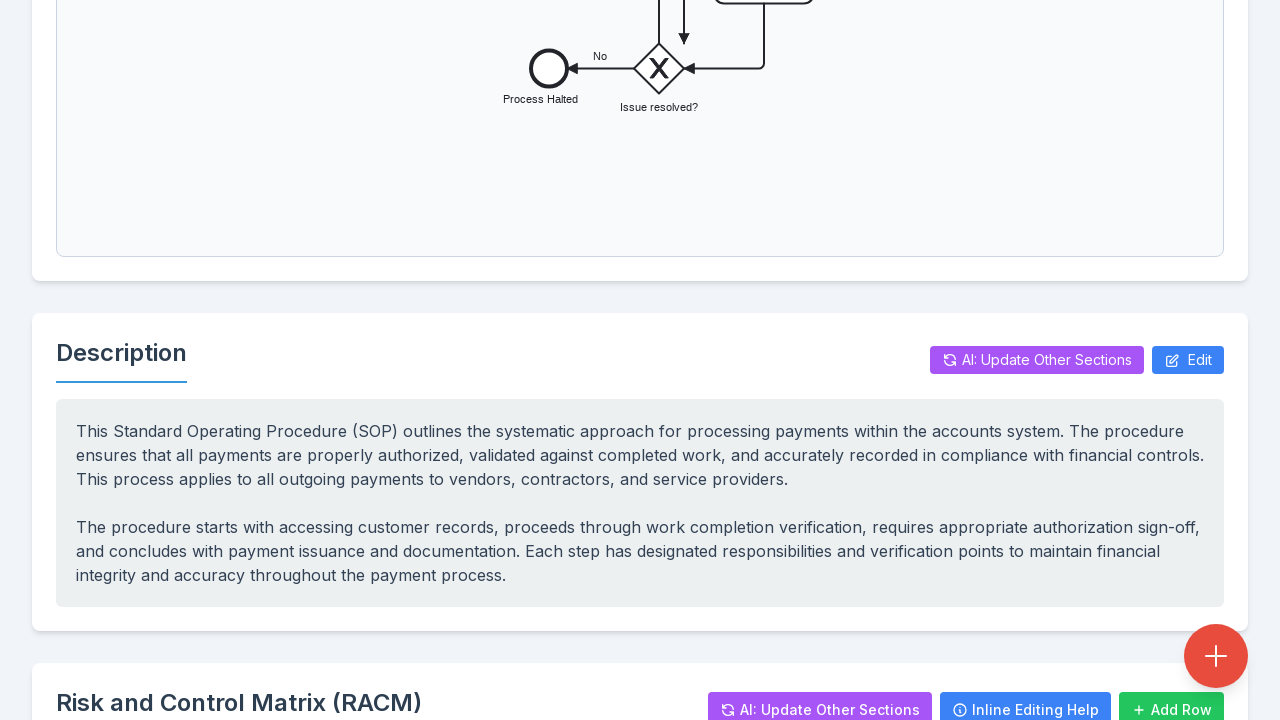

Clicked sync BPMN button at (679, 230) on #syncBpmnBtn
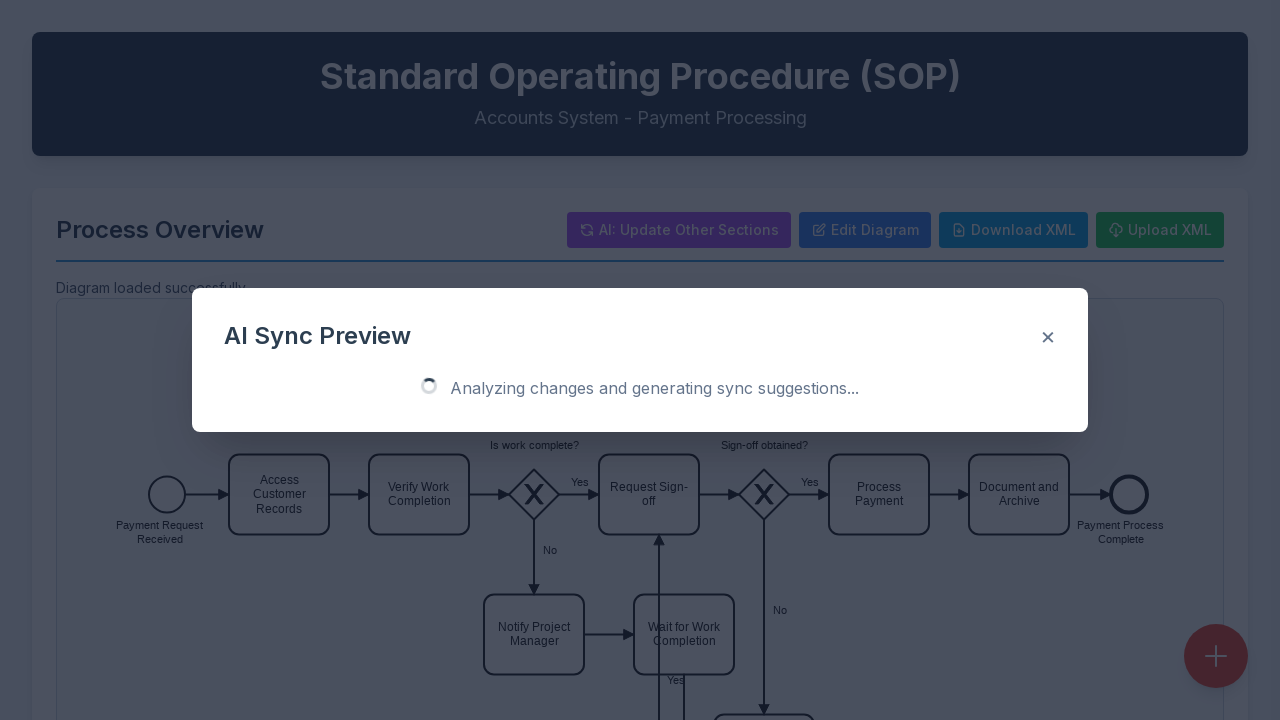

Waited 3 seconds for sync BPMN response
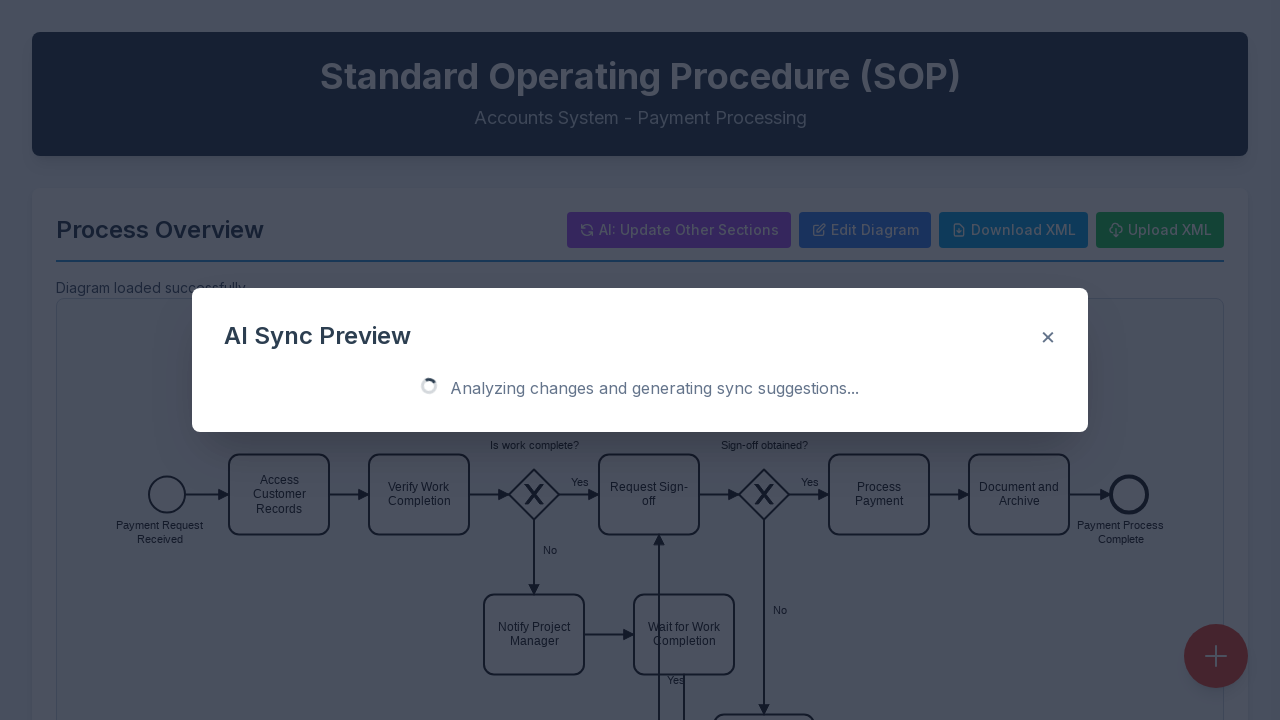

Sync preview modal appeared and clicked reject button at (854, 572) on #rejectSyncBtn
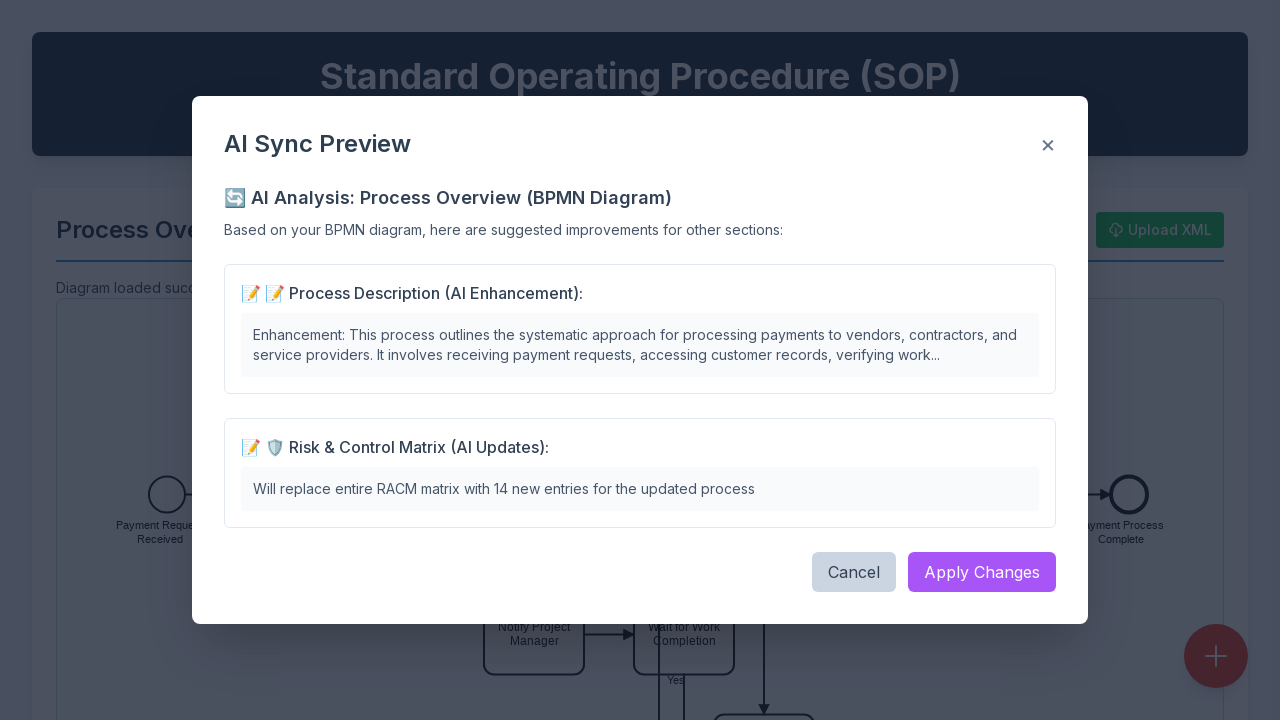

Waited 1 second after rejecting modal
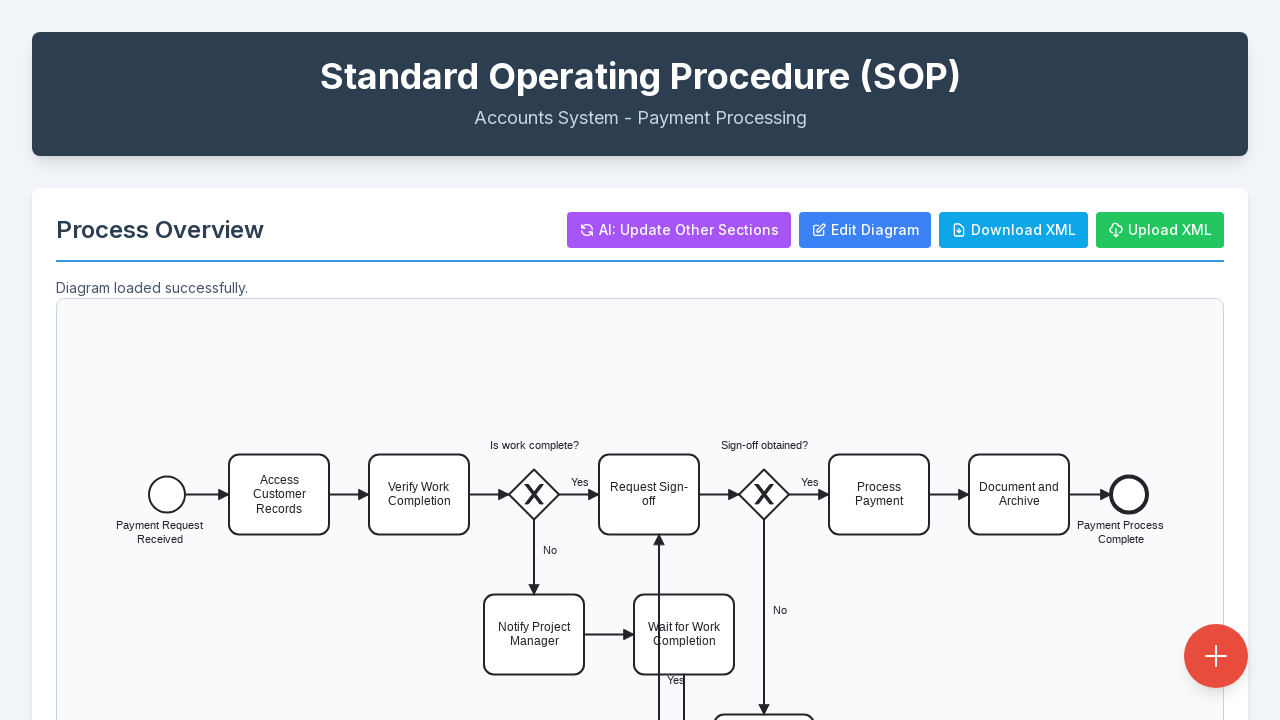

Clicked sync RACM button at (820, 360) on #syncRacmBtn
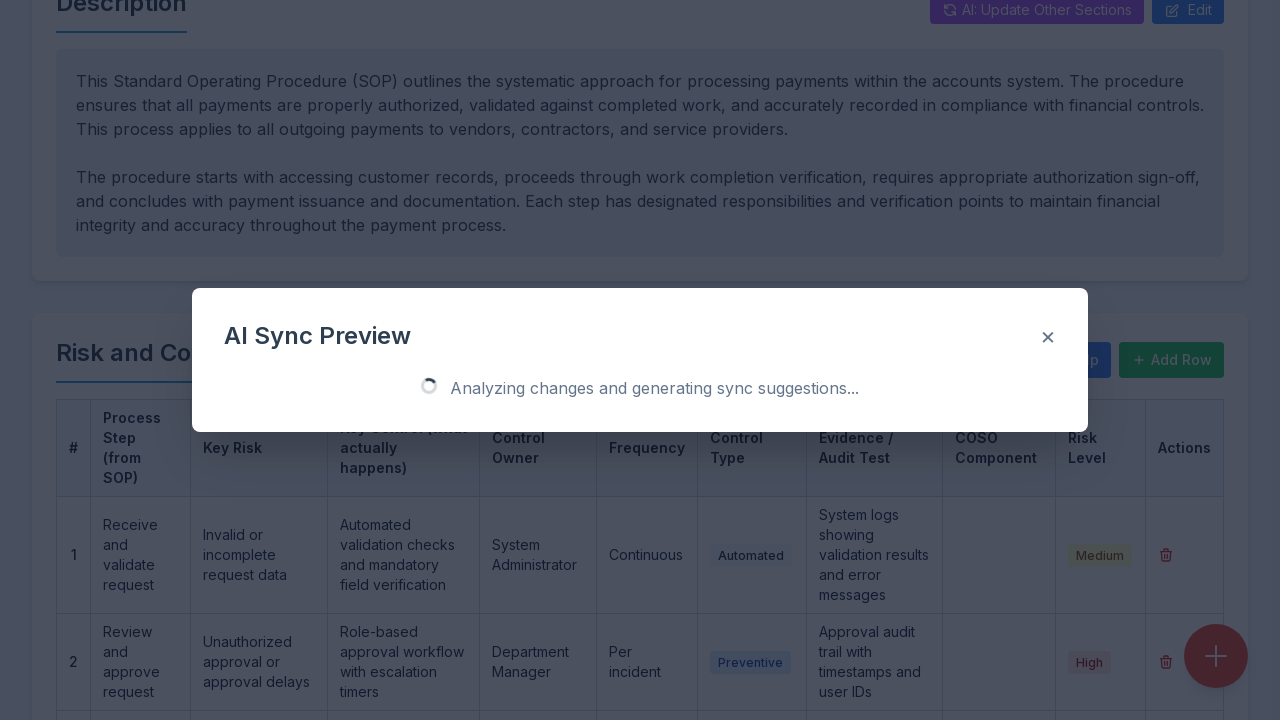

Waited 3 seconds for sync RACM response
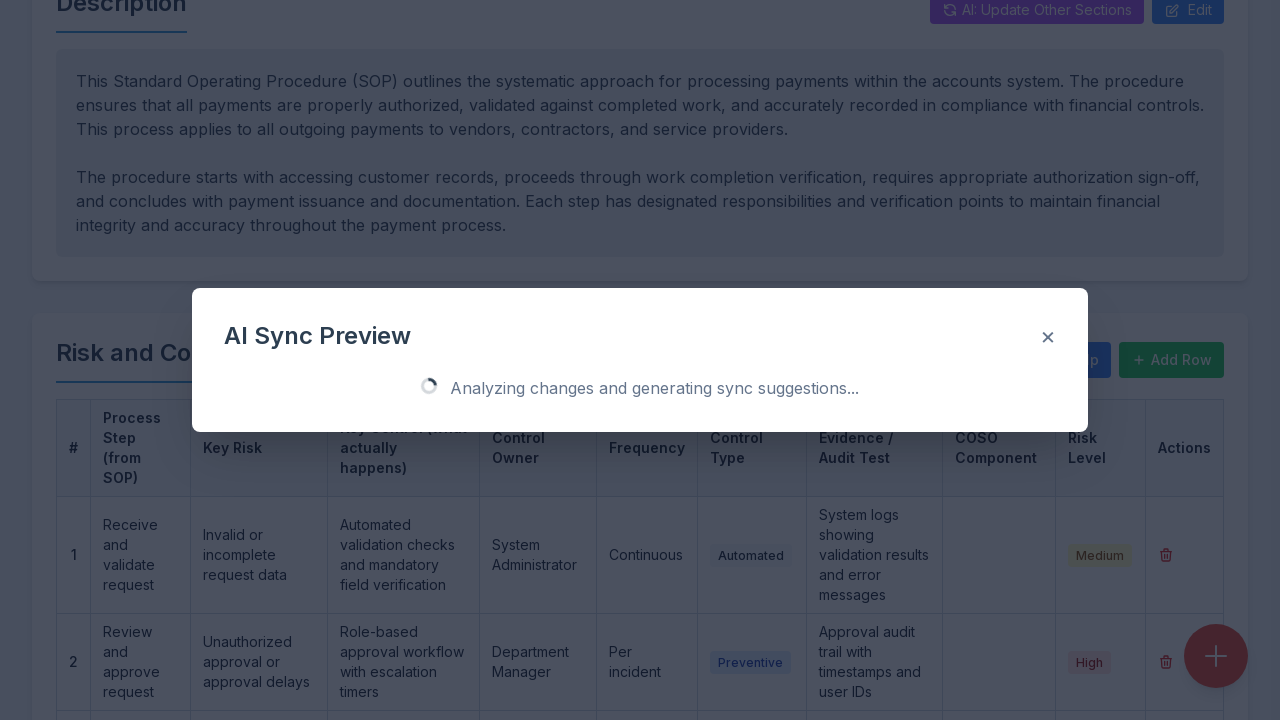

Sync preview modal appeared and clicked reject button at (854, 582) on #rejectSyncBtn
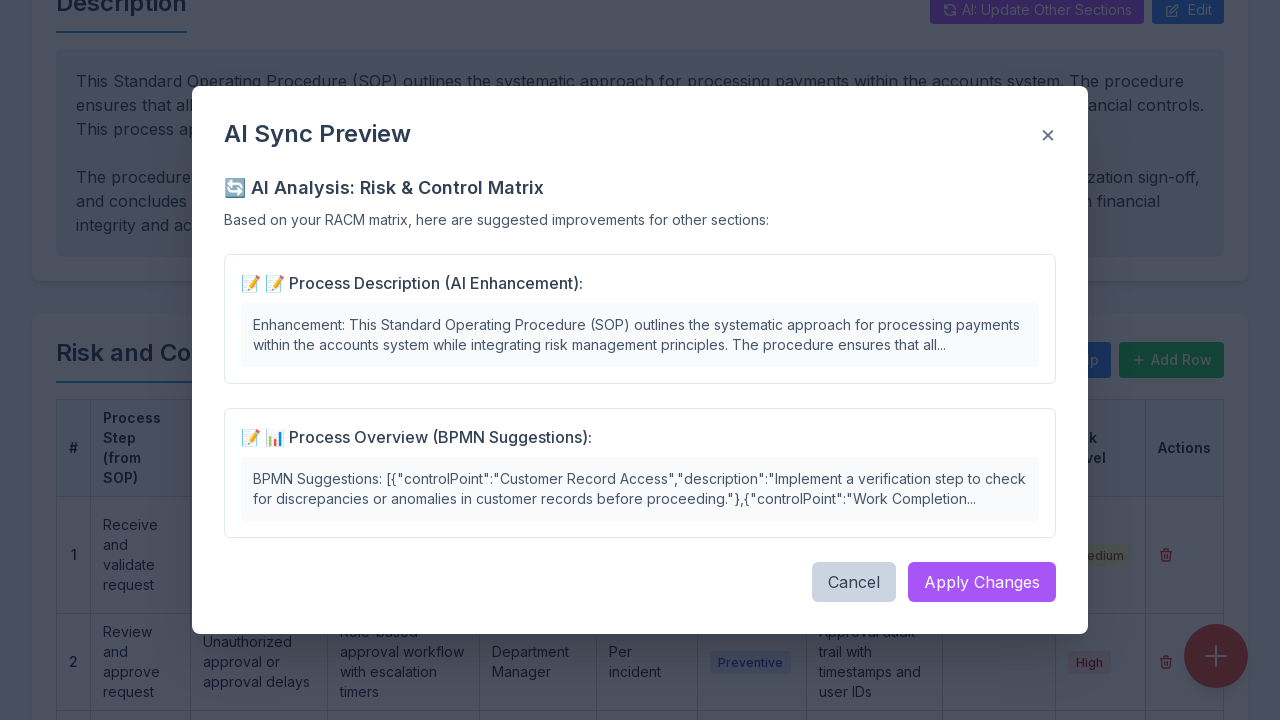

Waited 1 second after rejecting modal
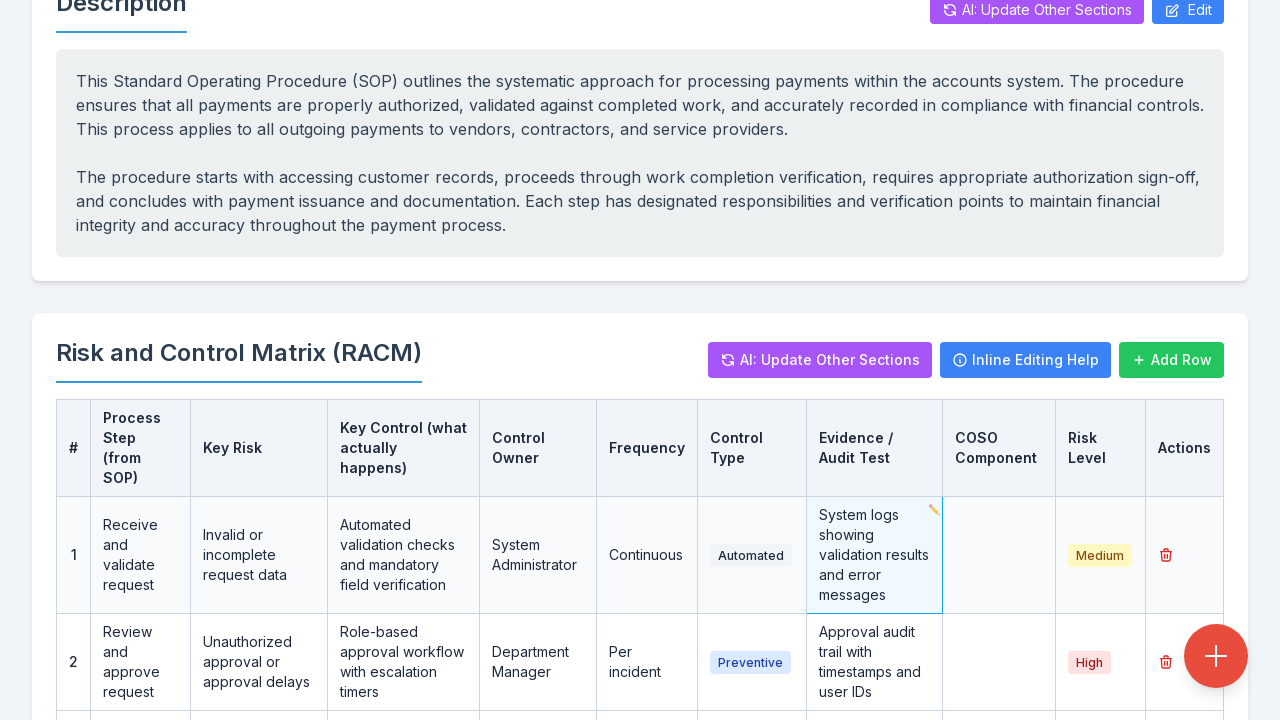

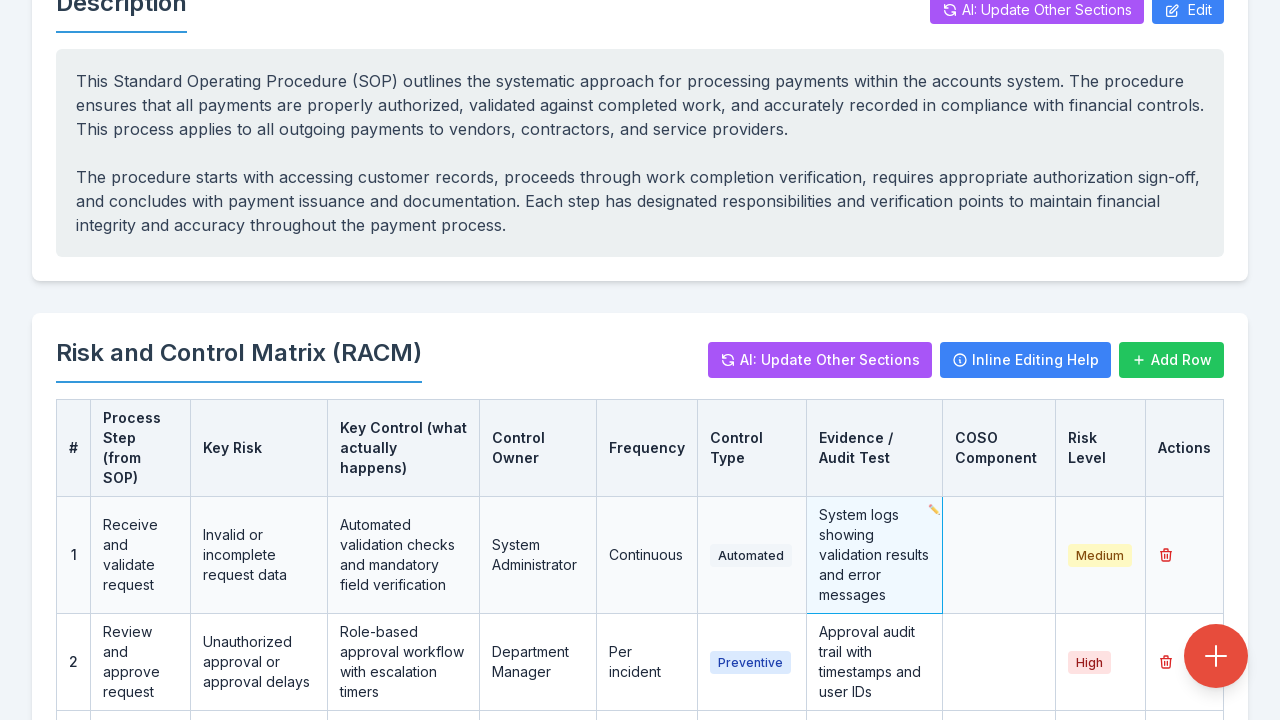